Tests select dropdown functionality by selecting a random option from the dropdown

Starting URL: https://codenboxautomationlab.com/practice/

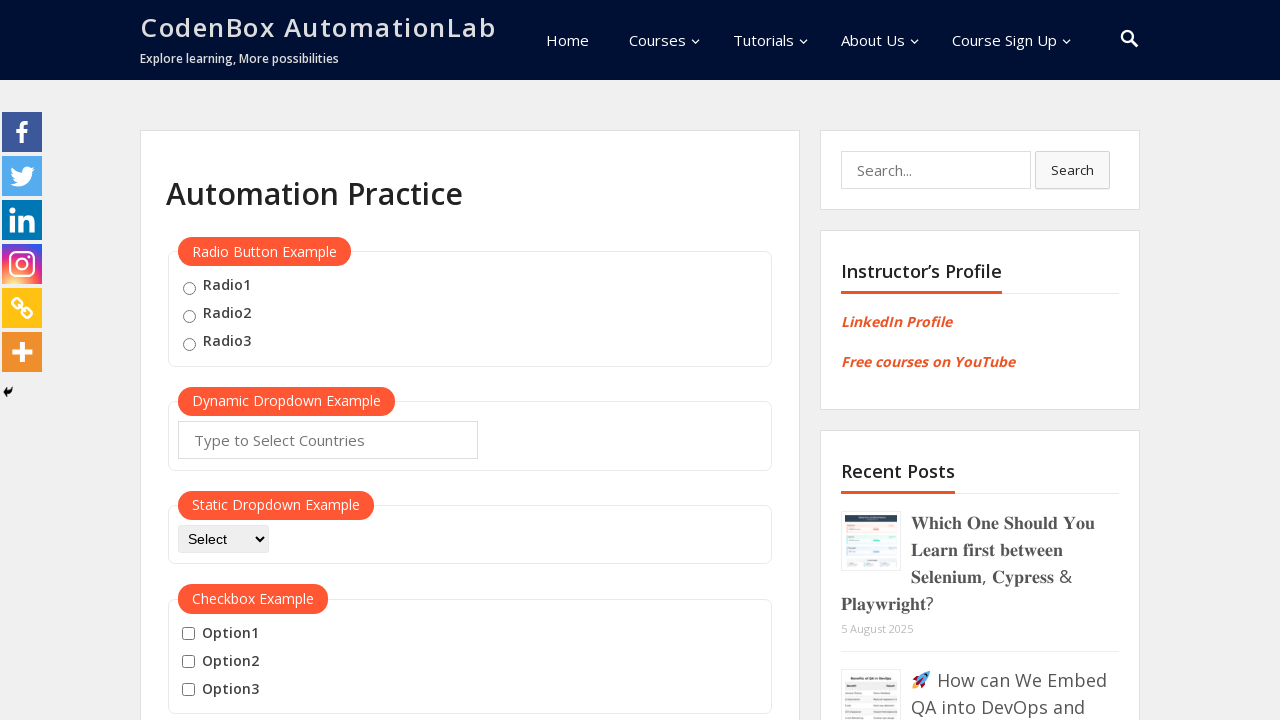

Located the dropdown select element with id 'dropdown-class-example'
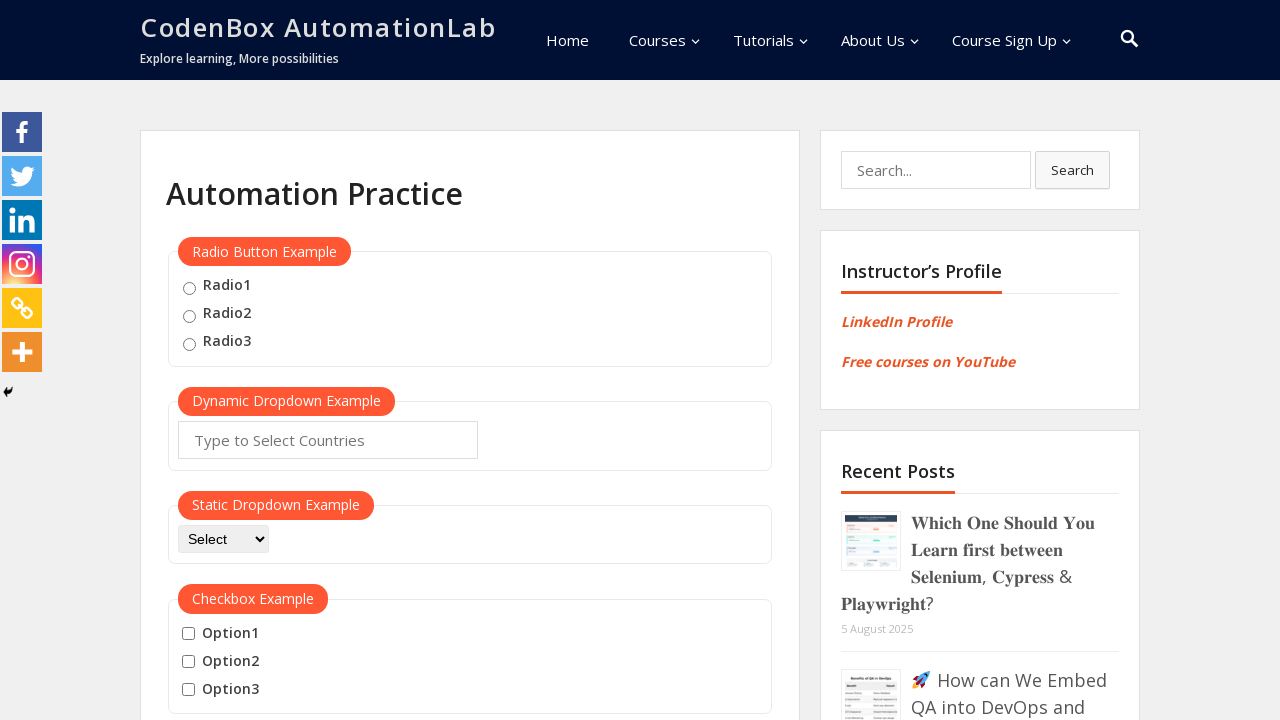

Generated random index 1 for option selection
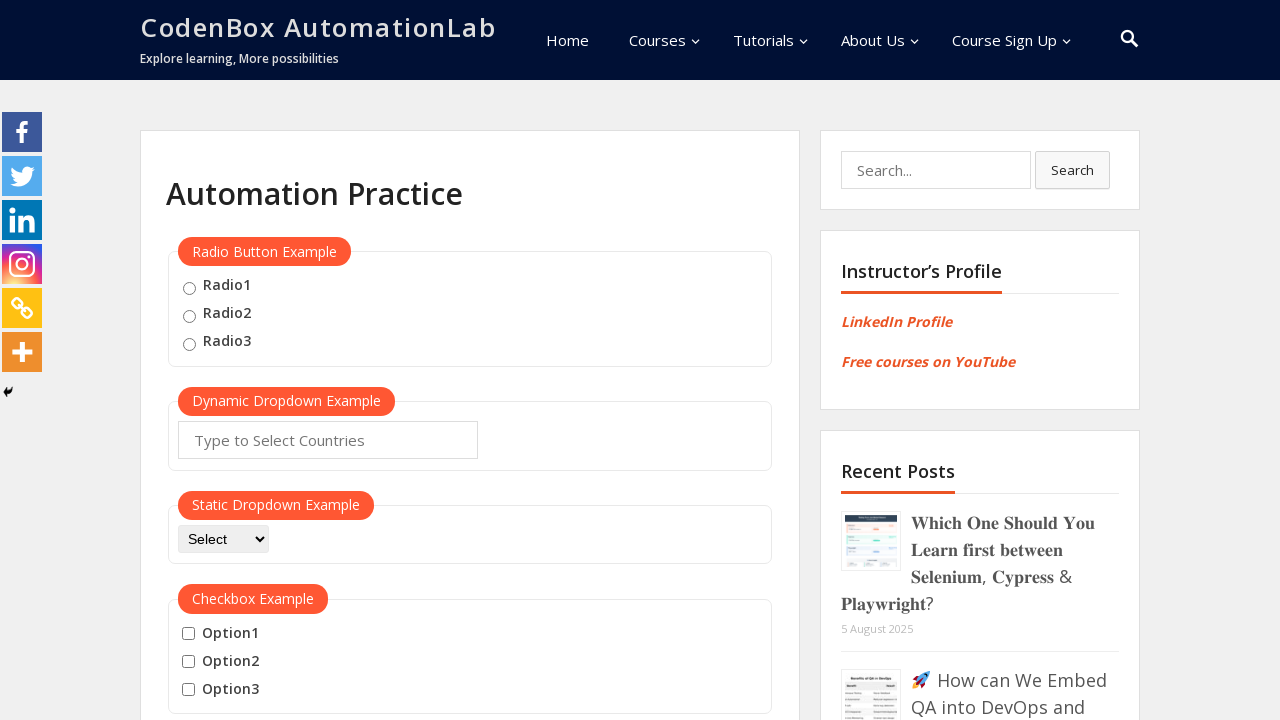

Retrieved all option elements from the dropdown
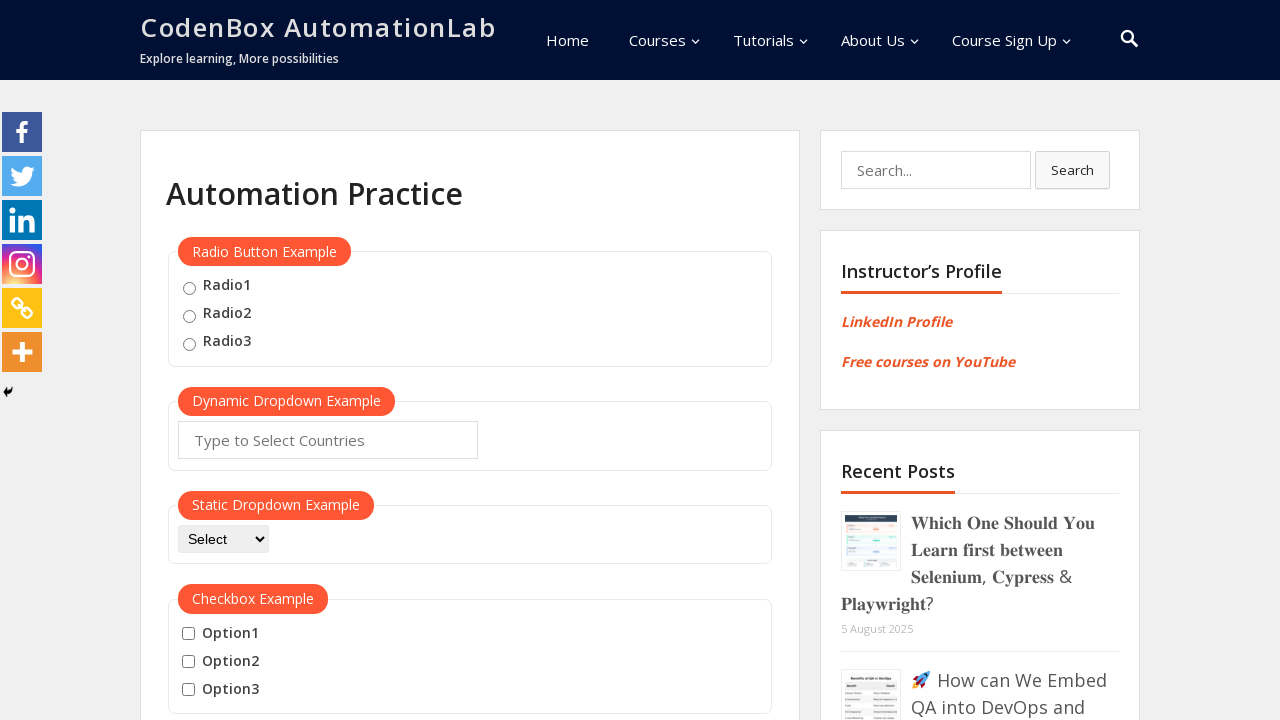

Extracted value attribute from option at index 1
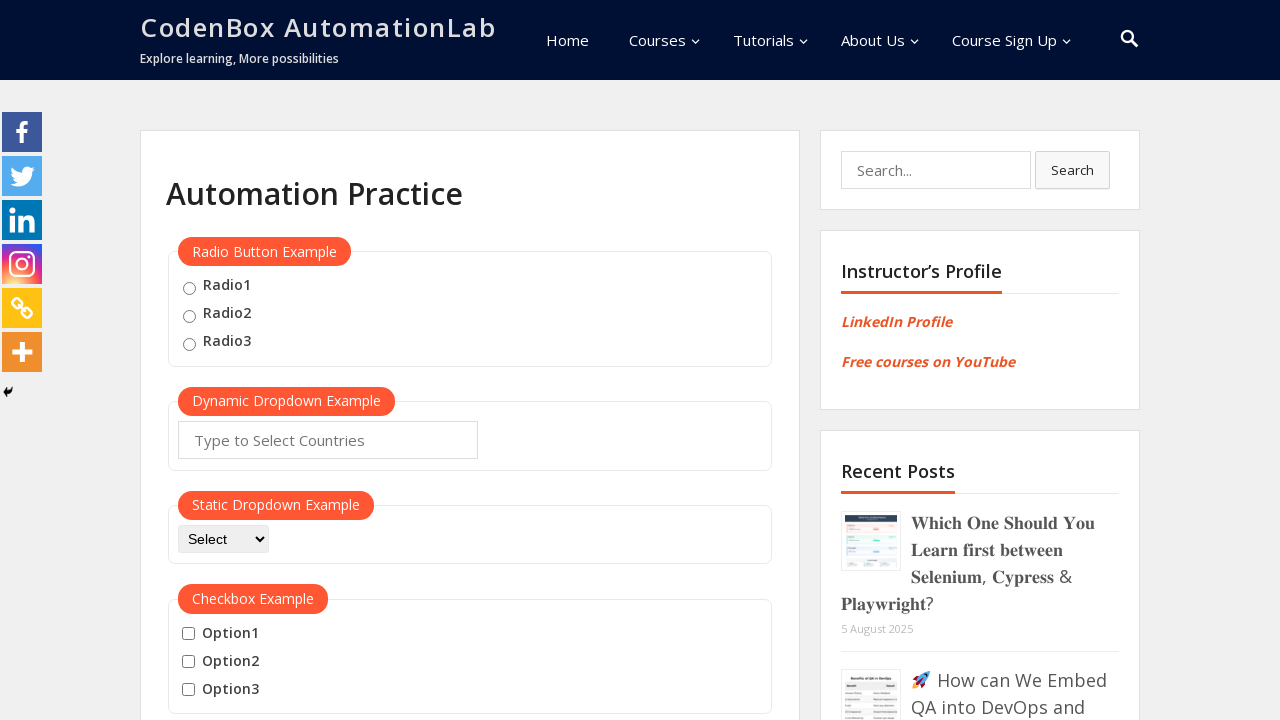

Selected dropdown option with value 'option1' on #dropdown-class-example
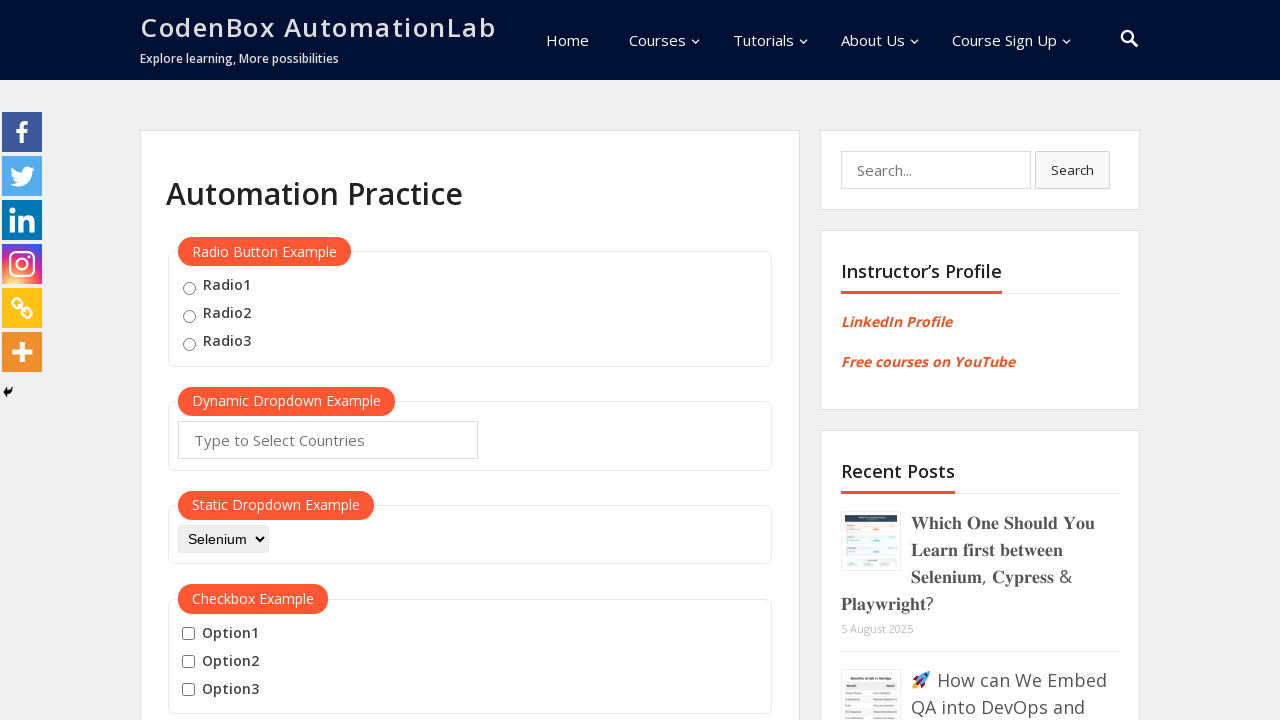

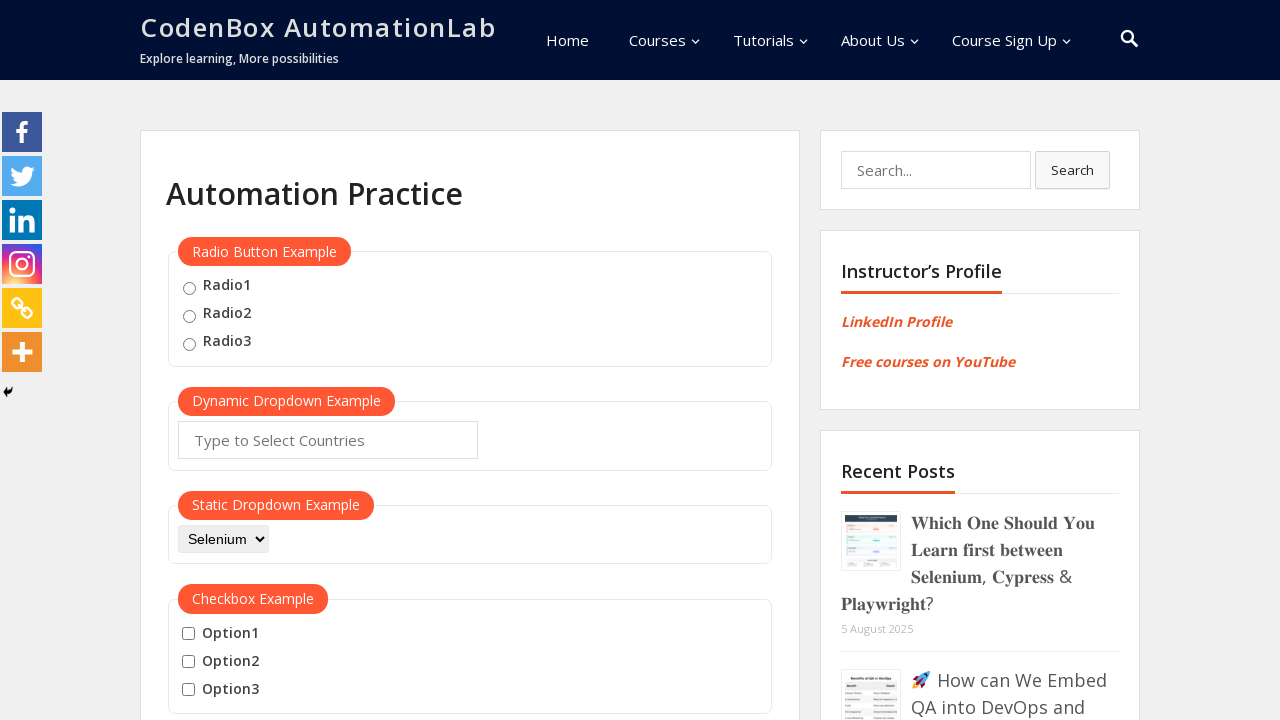